Tests a form by filling in first name, last name, and job title fields on the Formy project website

Starting URL: https://formy-project.herokuapp.com/form

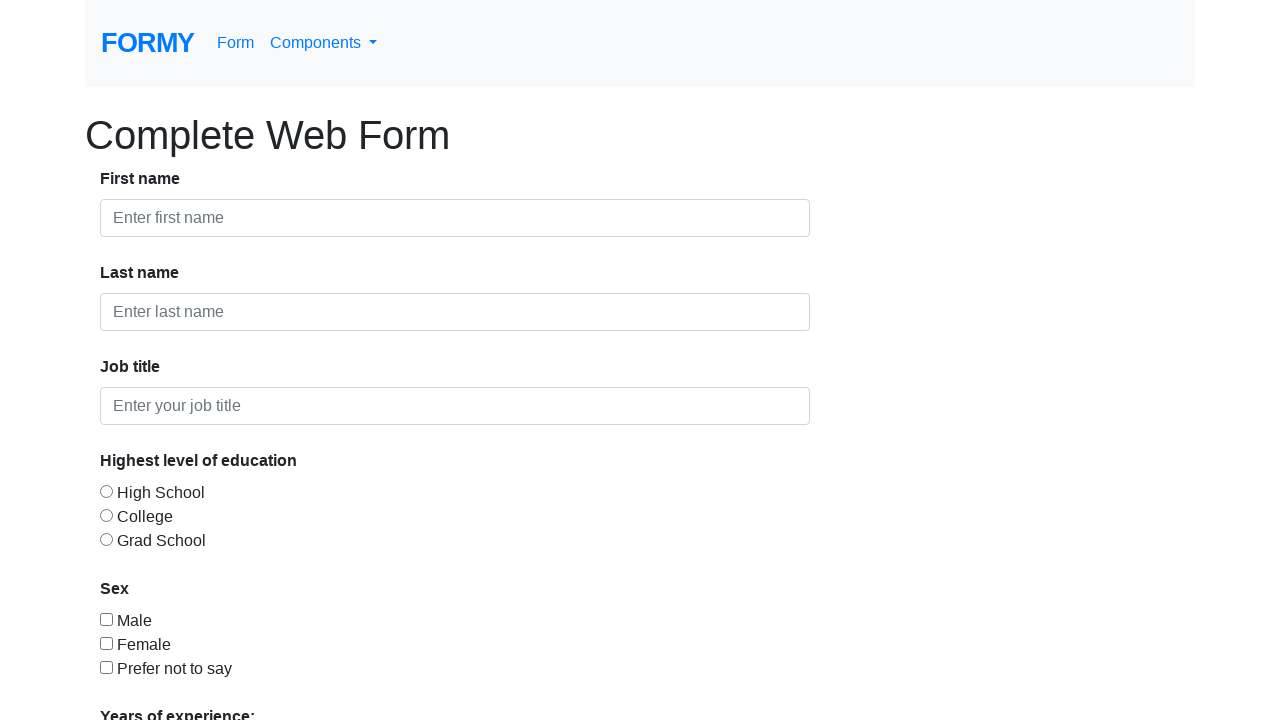

Filled first name field with 'ELON' on #first-name
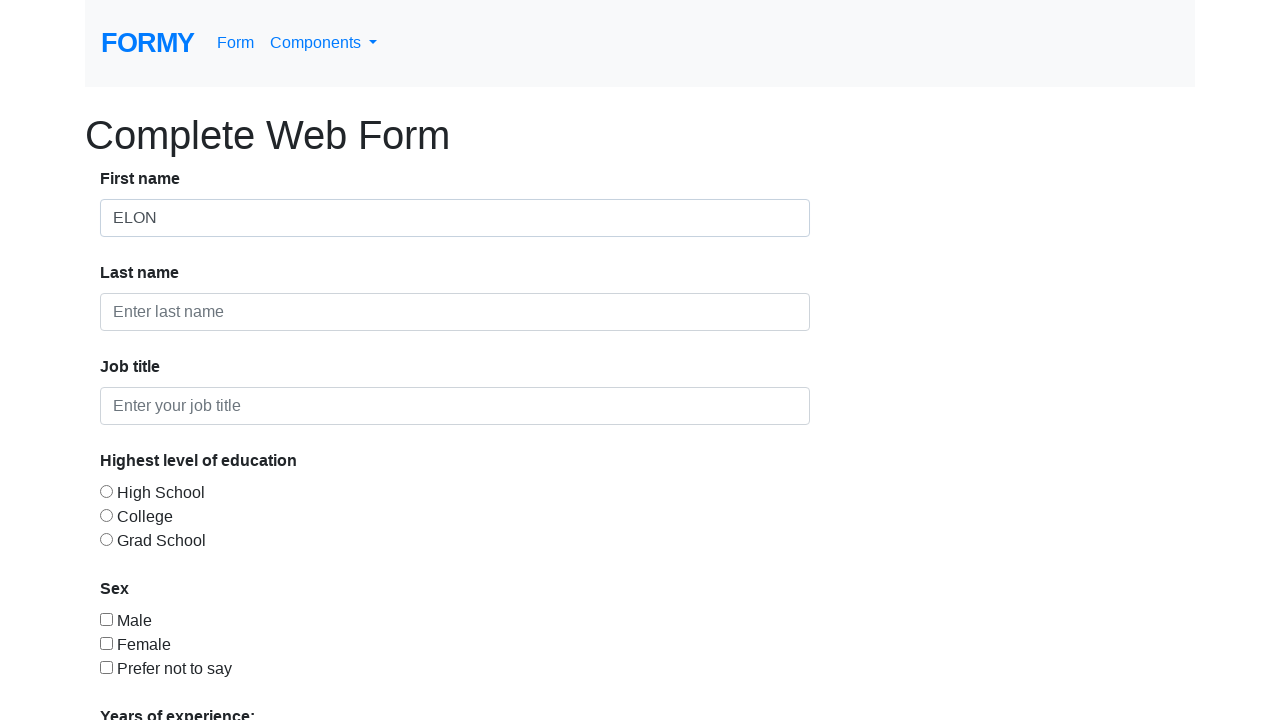

Filled last name field with 'MUSK' on #last-name
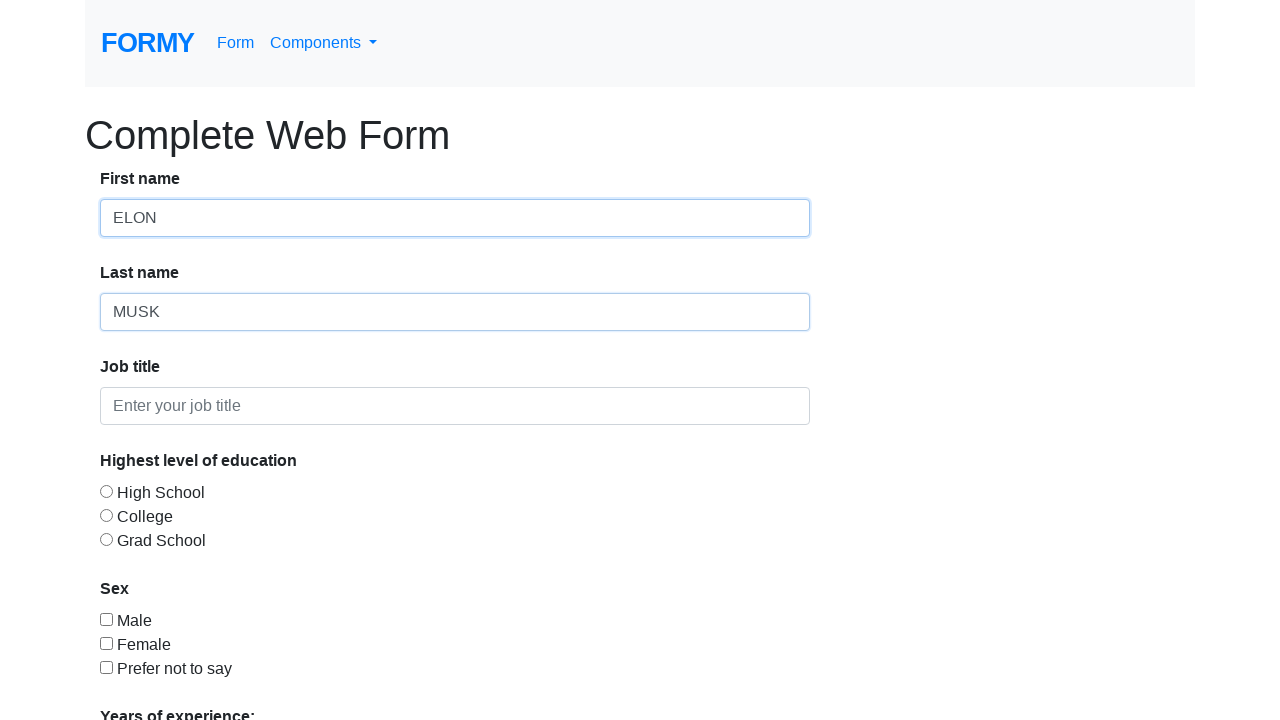

Filled job title field with 'TESTER' on #job-title
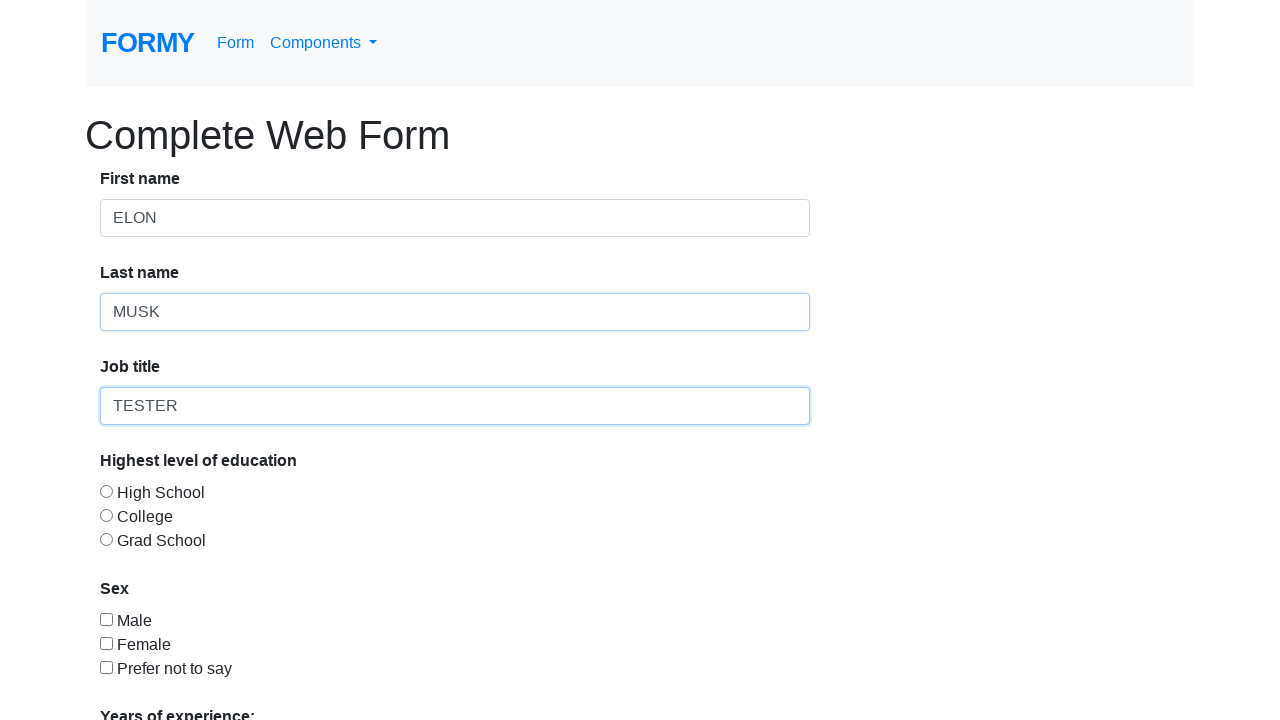

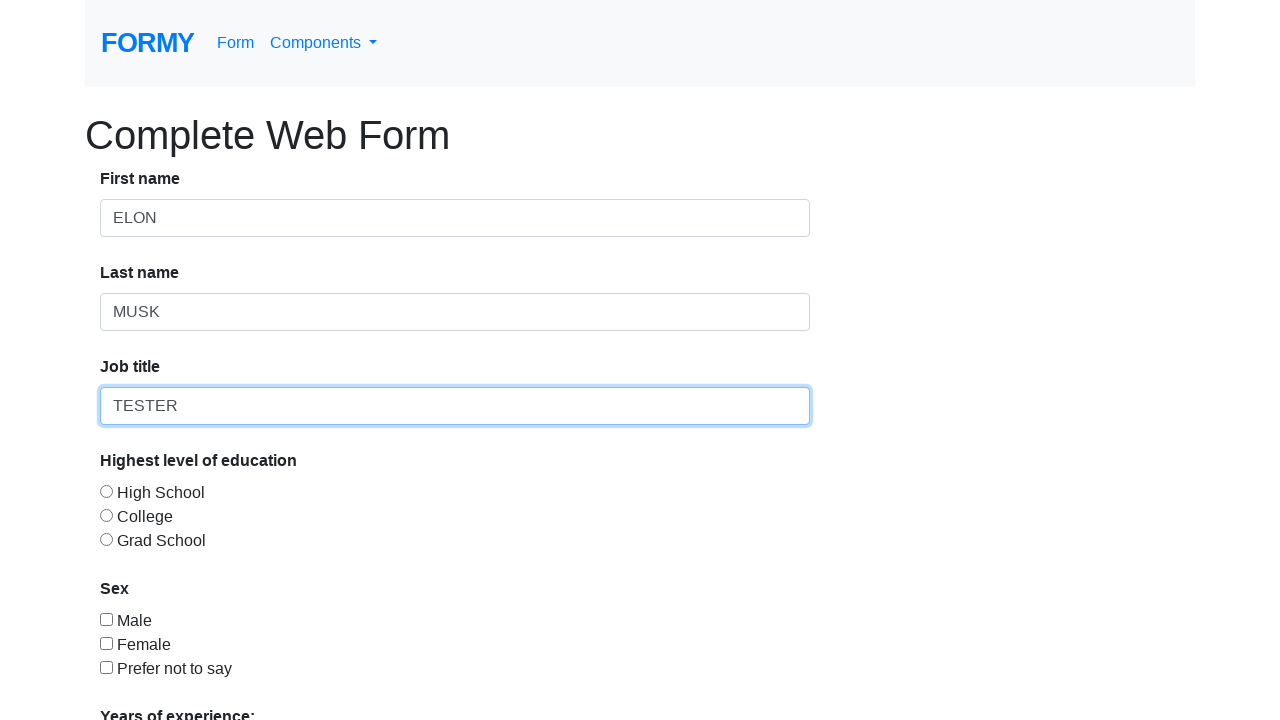